Tests time picker functionality by selecting a specific time (11:54:59) and verifying the selected time is displayed correctly.

Starting URL: https://test-with-me-app.vercel.app/learning/web-elements/elements/date-time

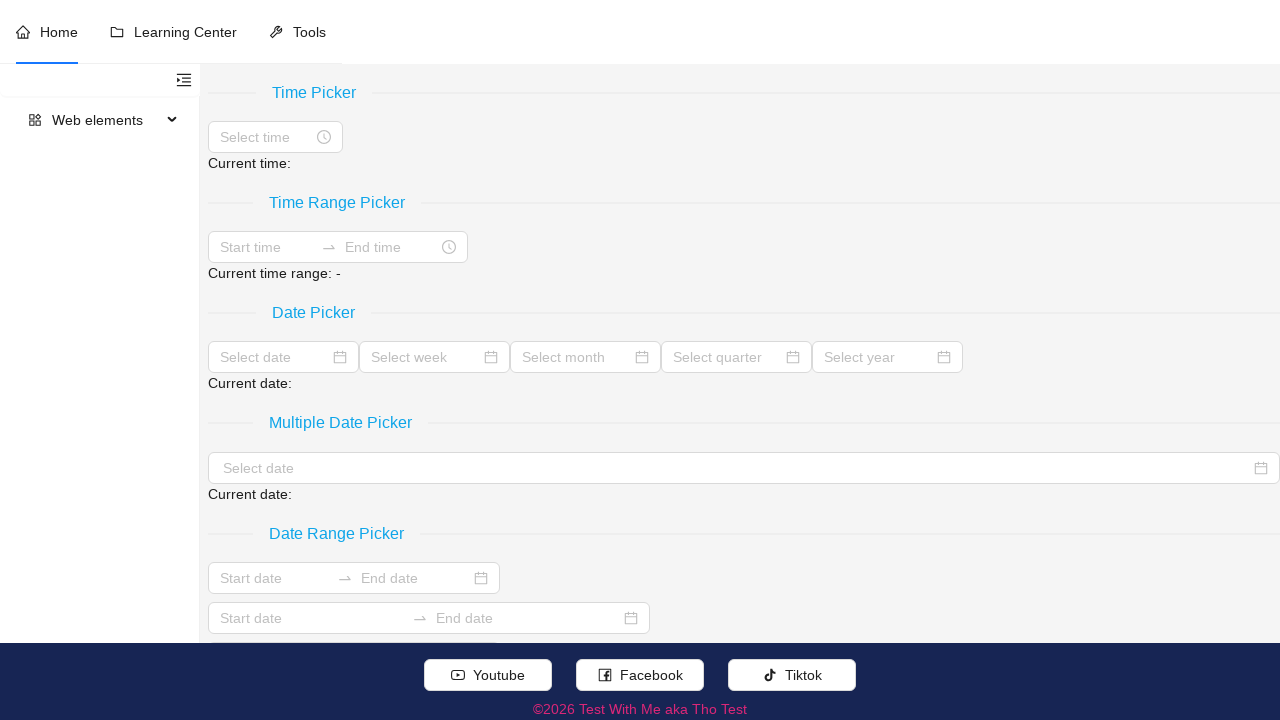

Clicked on the time picker input field at (266, 137) on (//span[.//text()[normalize-space()='Time Picker']]/following::input)[1]
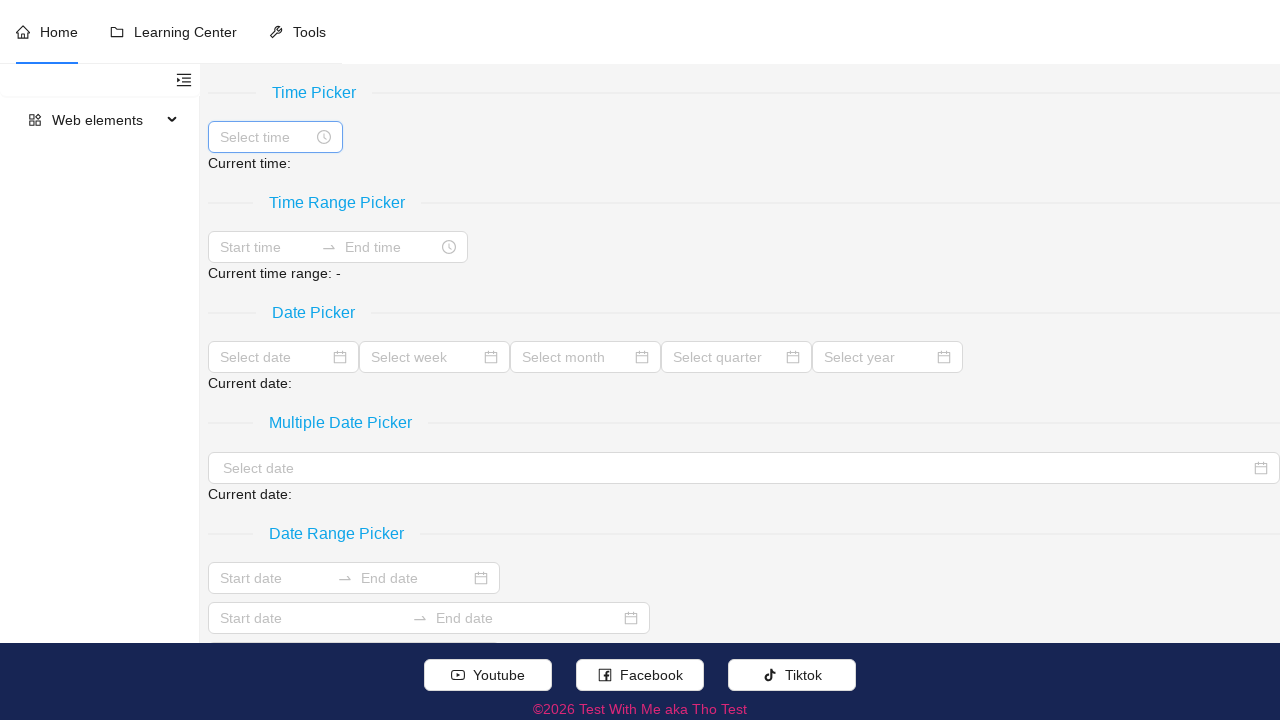

Selected hour value 11 from time picker at (236, 367) on //ul[@data-type = 'hour']//li[contains(concat(' ',normalize-space(@class),' '),'
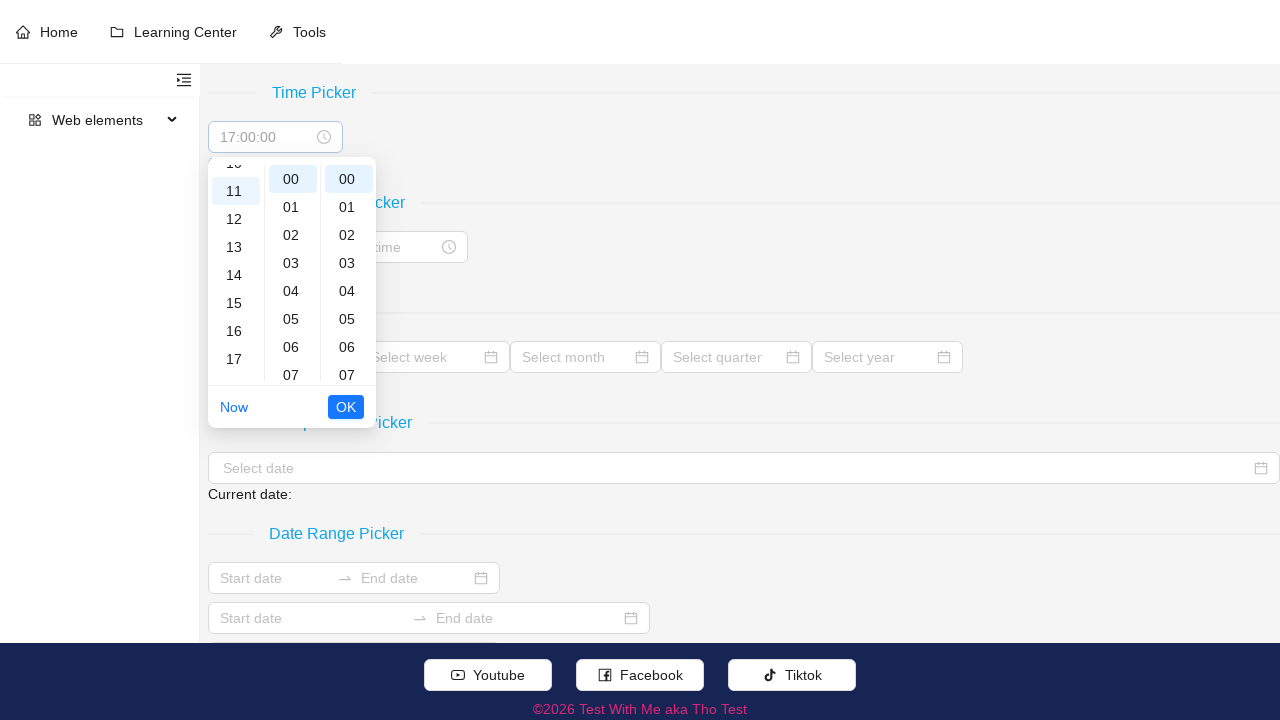

Selected minute value 54 from time picker at (292, 273) on //ul[@data-type = 'minute']//li[contains(concat(' ',normalize-space(@class),' ')
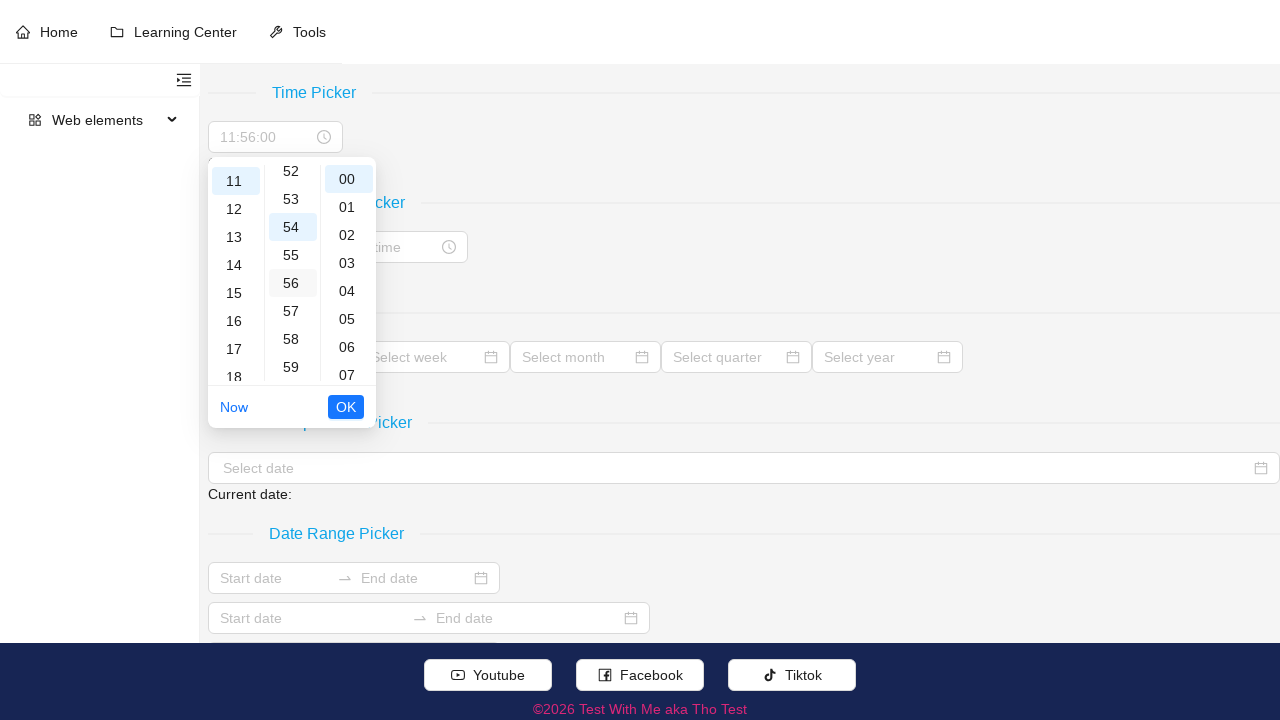

Selected second value 59 from time picker at (348, 367) on //ul[@data-type = 'second']//li[contains(concat(' ',normalize-space(@class),' ')
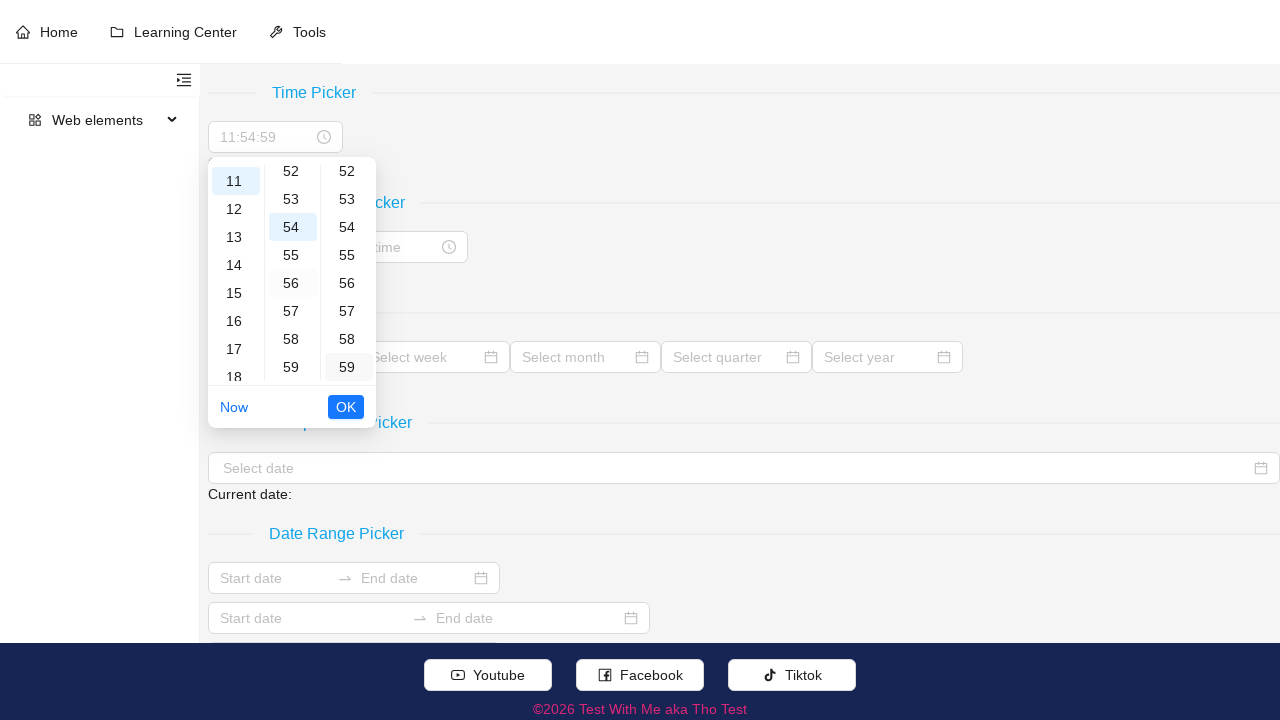

Clicked OK button to confirm time selection (11:54:59) at (346, 407) on .ant-picker-ranges .ant-picker-ok button
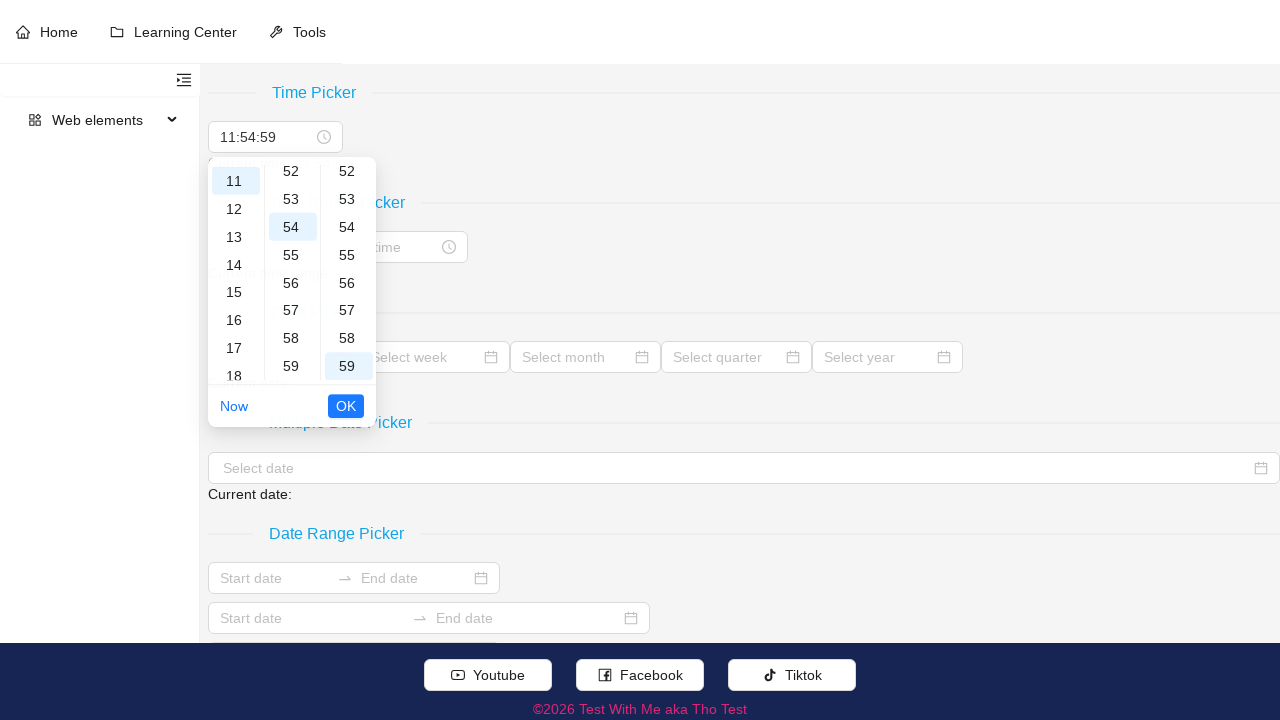

Verified that the selected time 11:54:59 is displayed correctly
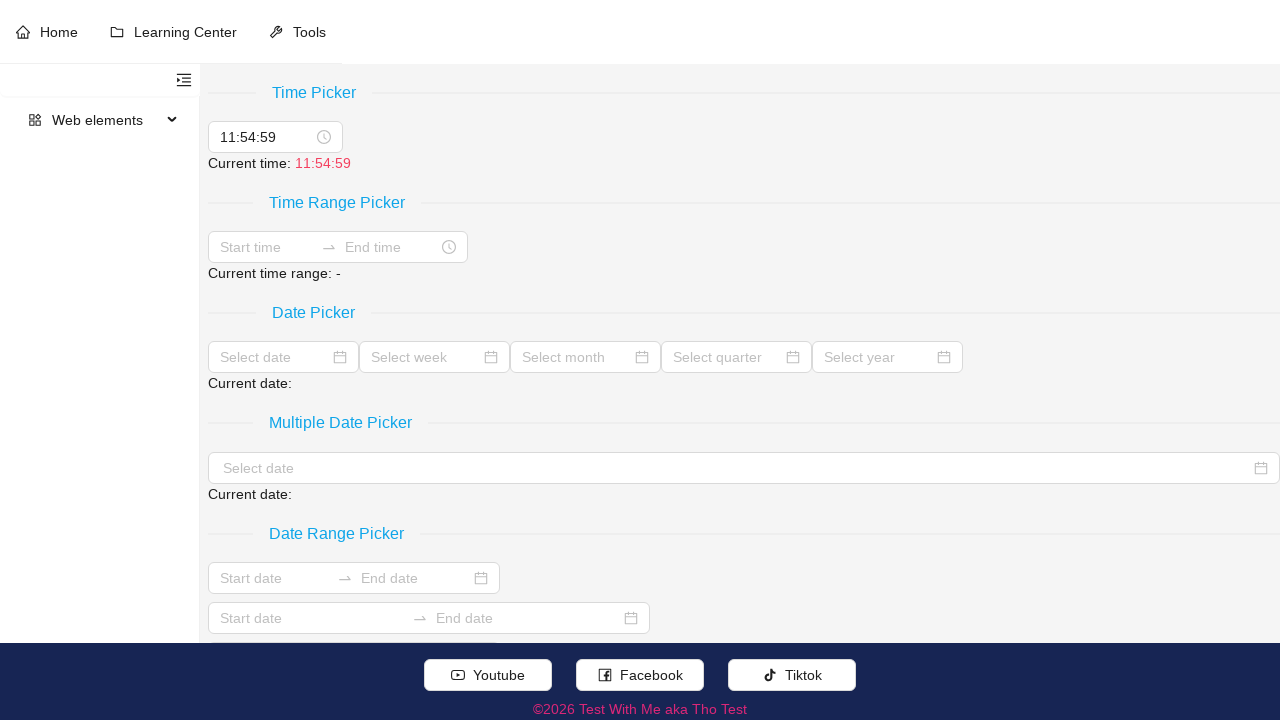

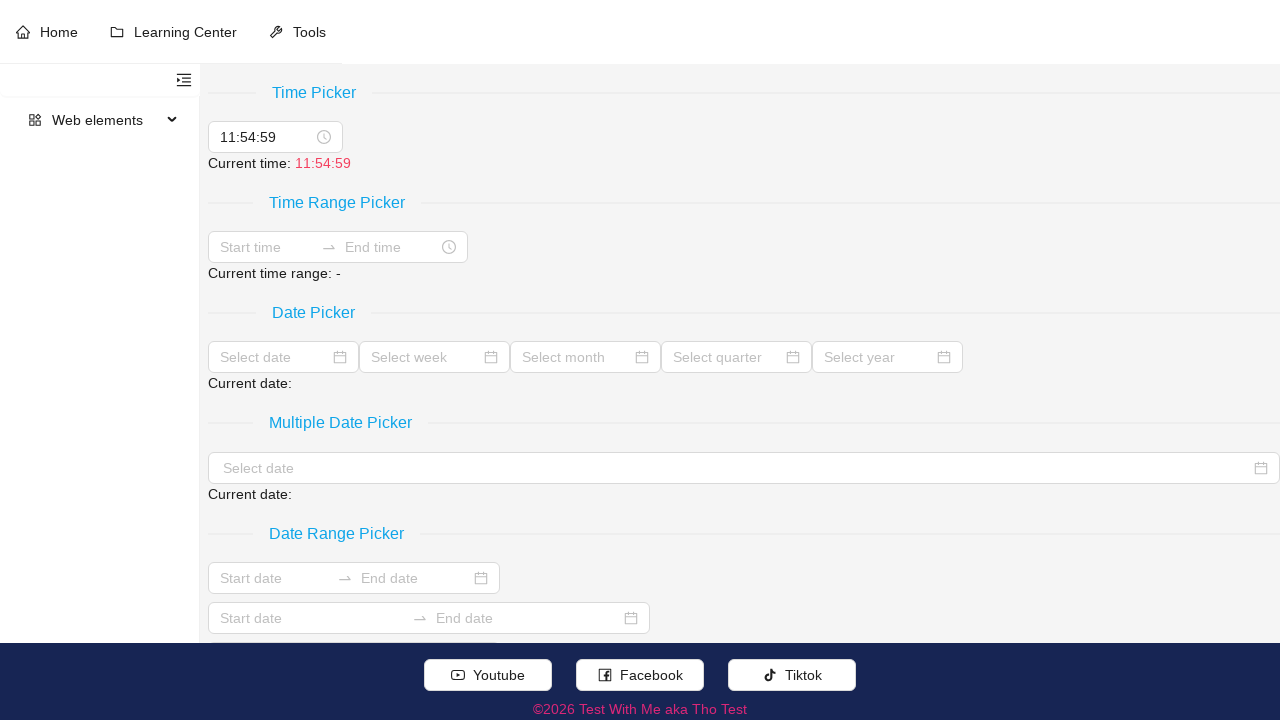